Tests JavaScript prompt dialog by clicking a button, entering text into the prompt, accepting it, and verifying the entered text is displayed in the result

Starting URL: http://theinternet.przyklady.javastart.pl/javascript_alerts

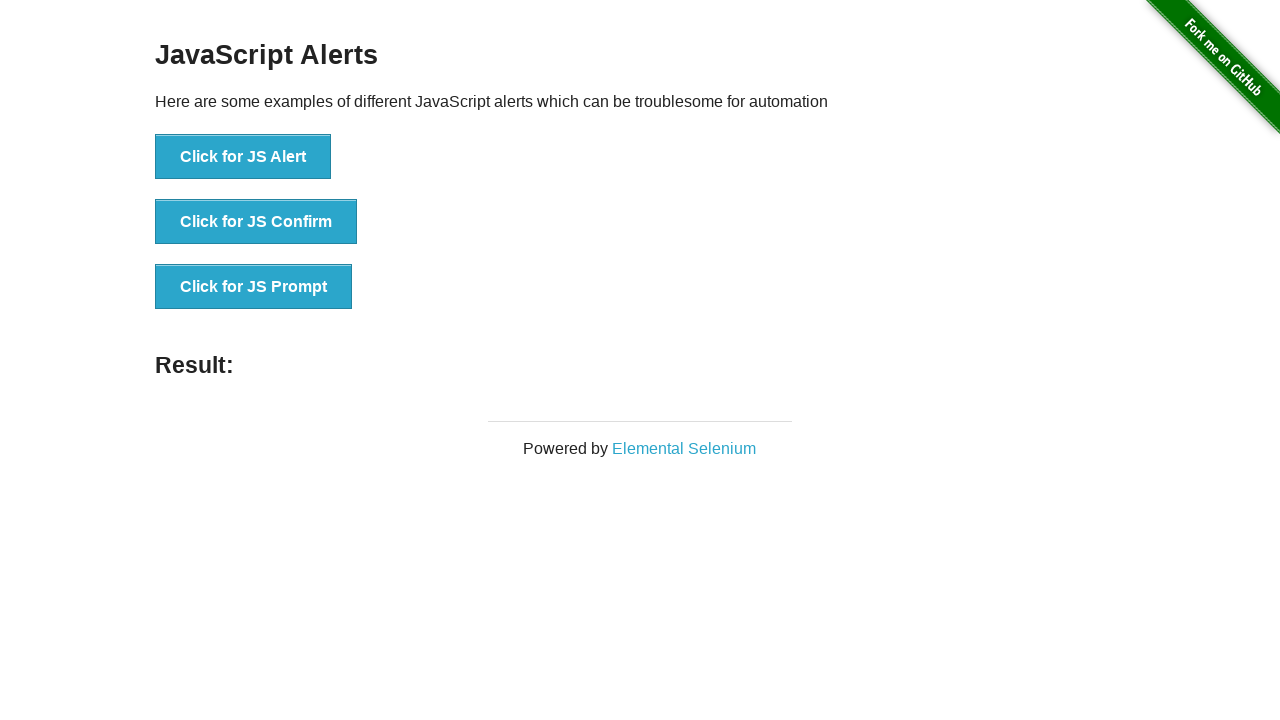

Set up dialog handler to accept prompt with text 'Playwright is awesome'
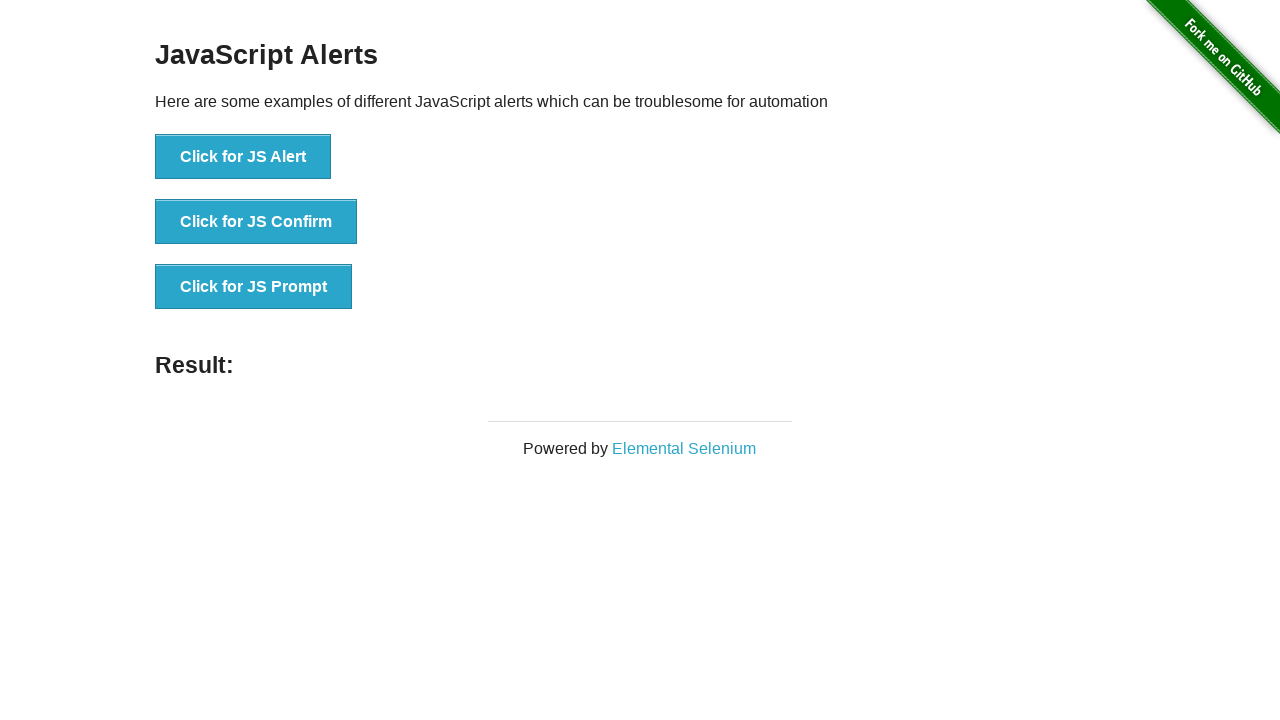

Clicked the prompt button to trigger JavaScript prompt dialog at (254, 287) on button[onclick='jsPrompt()']
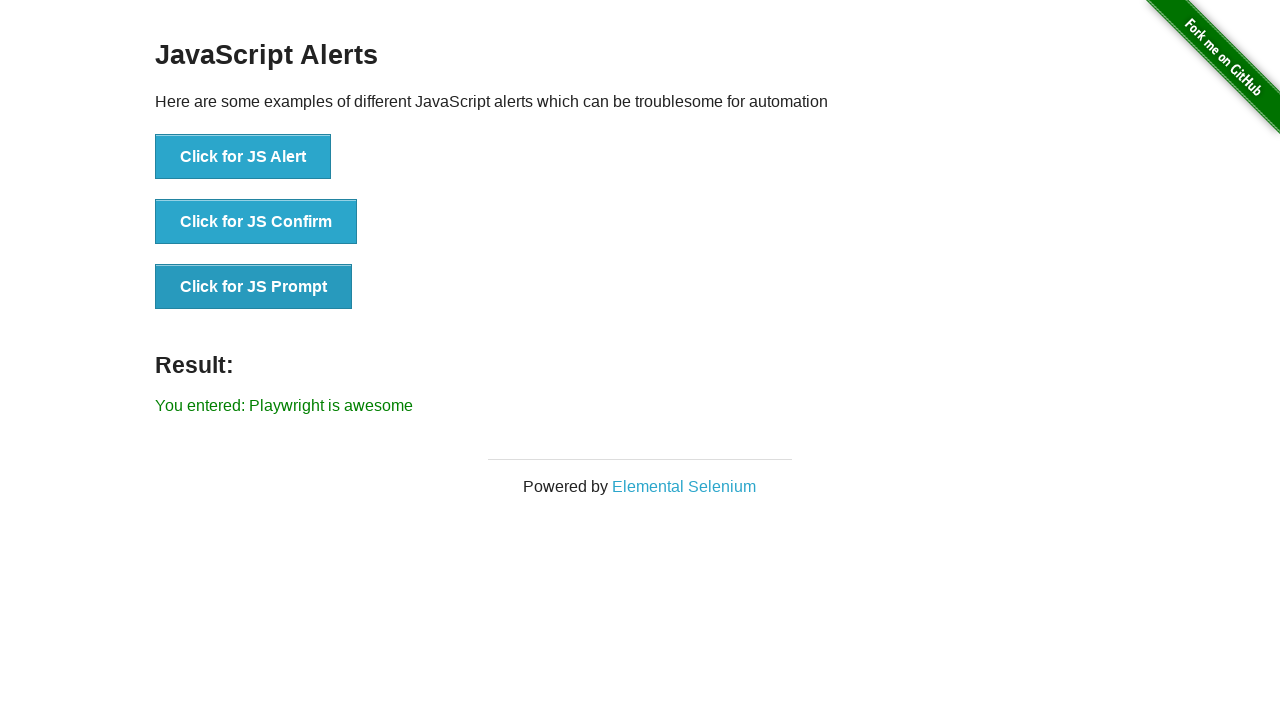

Result element loaded with the entered text displayed
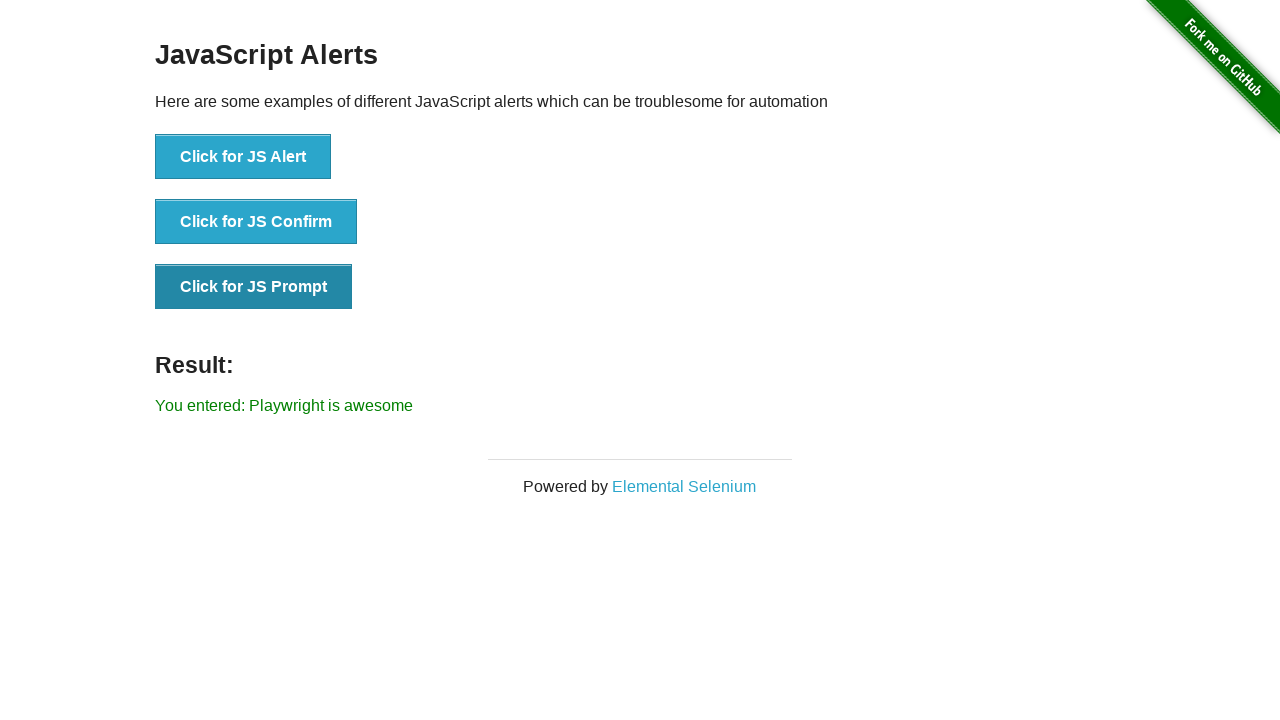

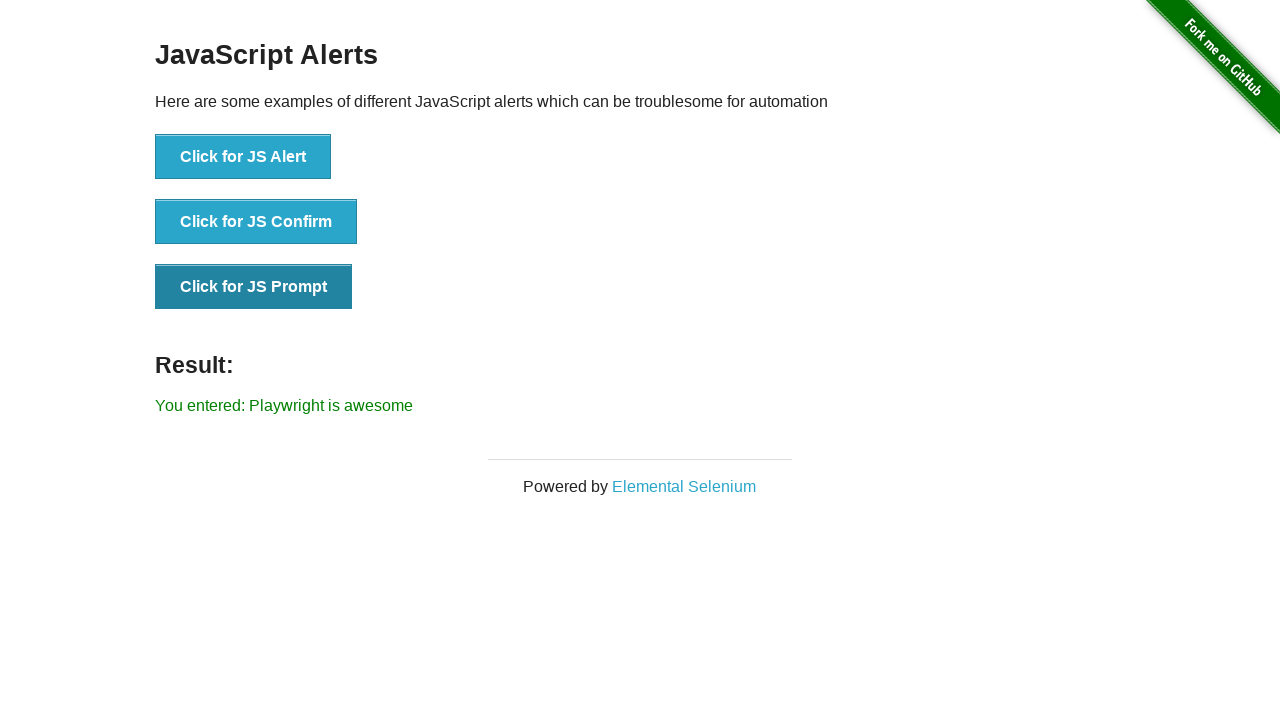